Tests page scrolling functionality by scrolling to a specific element, then to the bottom and top of the page

Starting URL: https://www.selenium.dev/downloads/

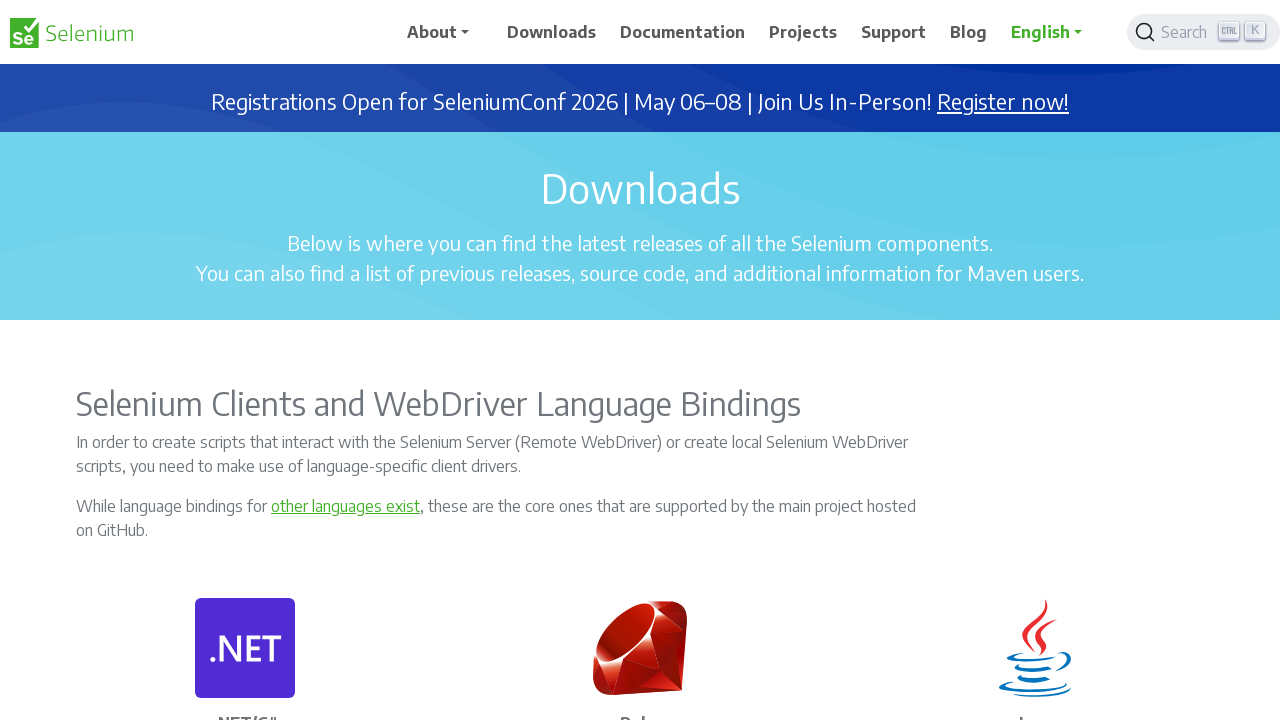

Scrolled to Chrome link element
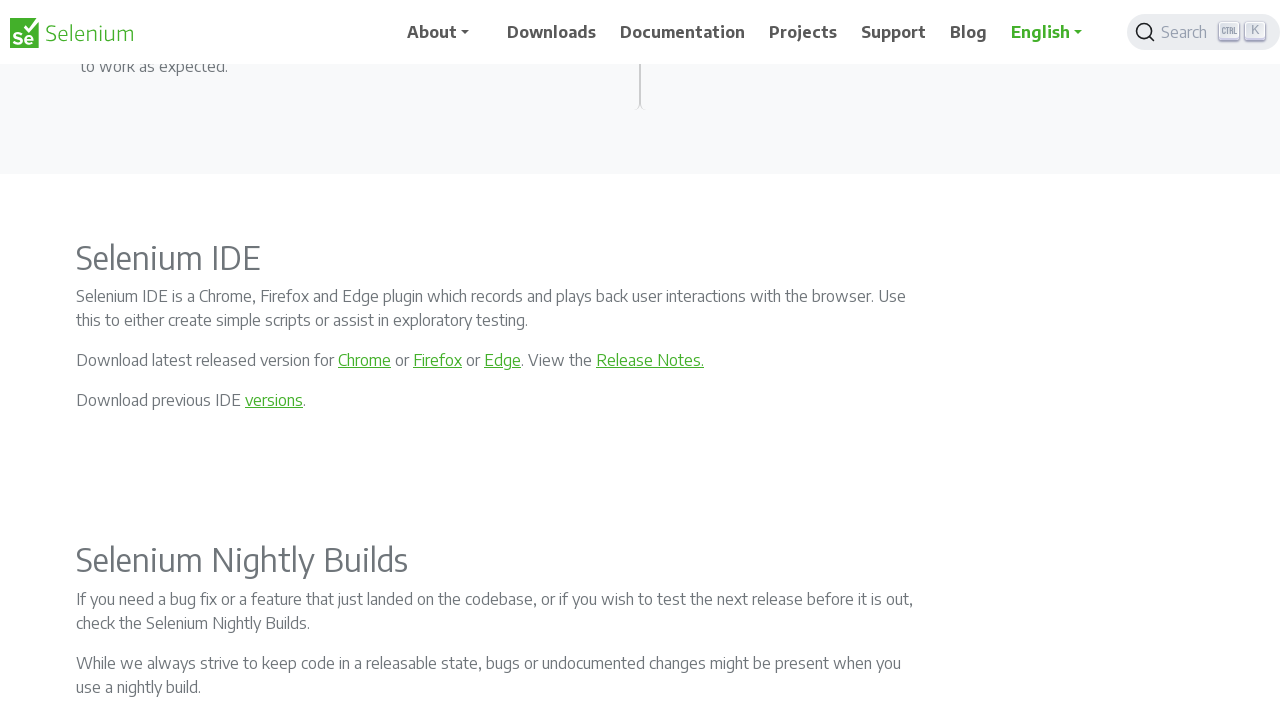

Retrieved Chrome link text: Chrome
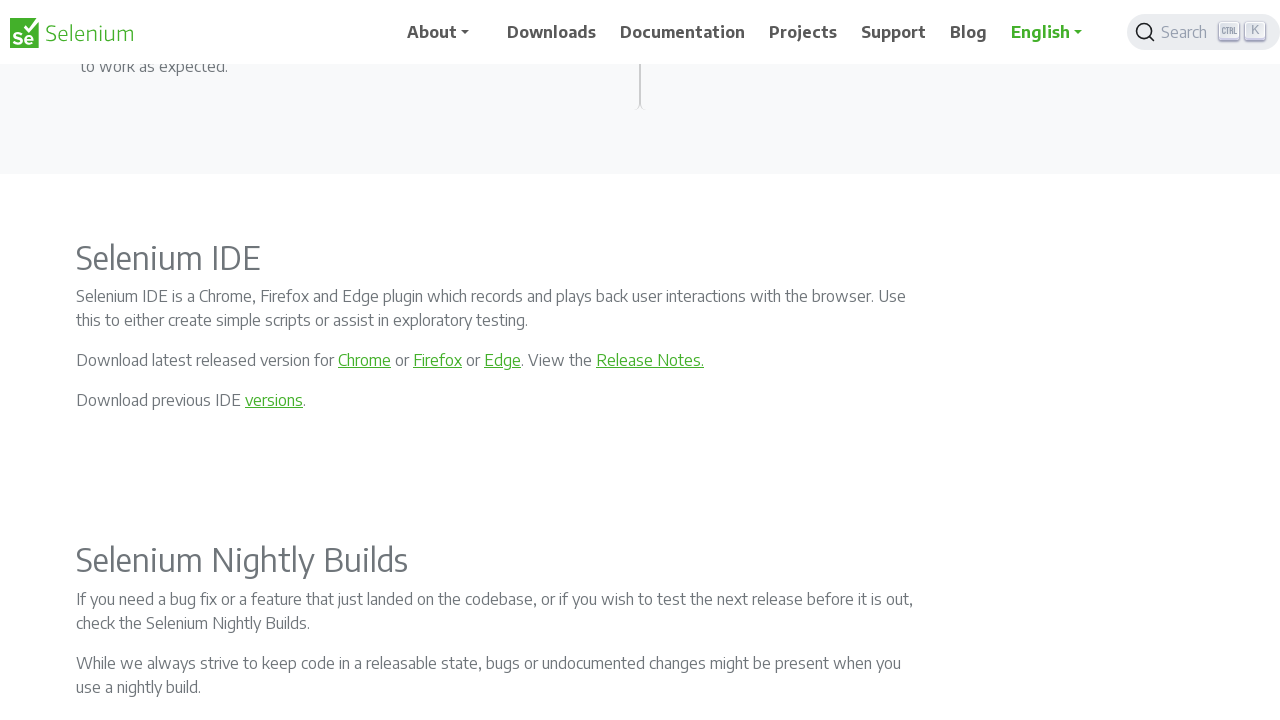

Scrolled to bottom of page
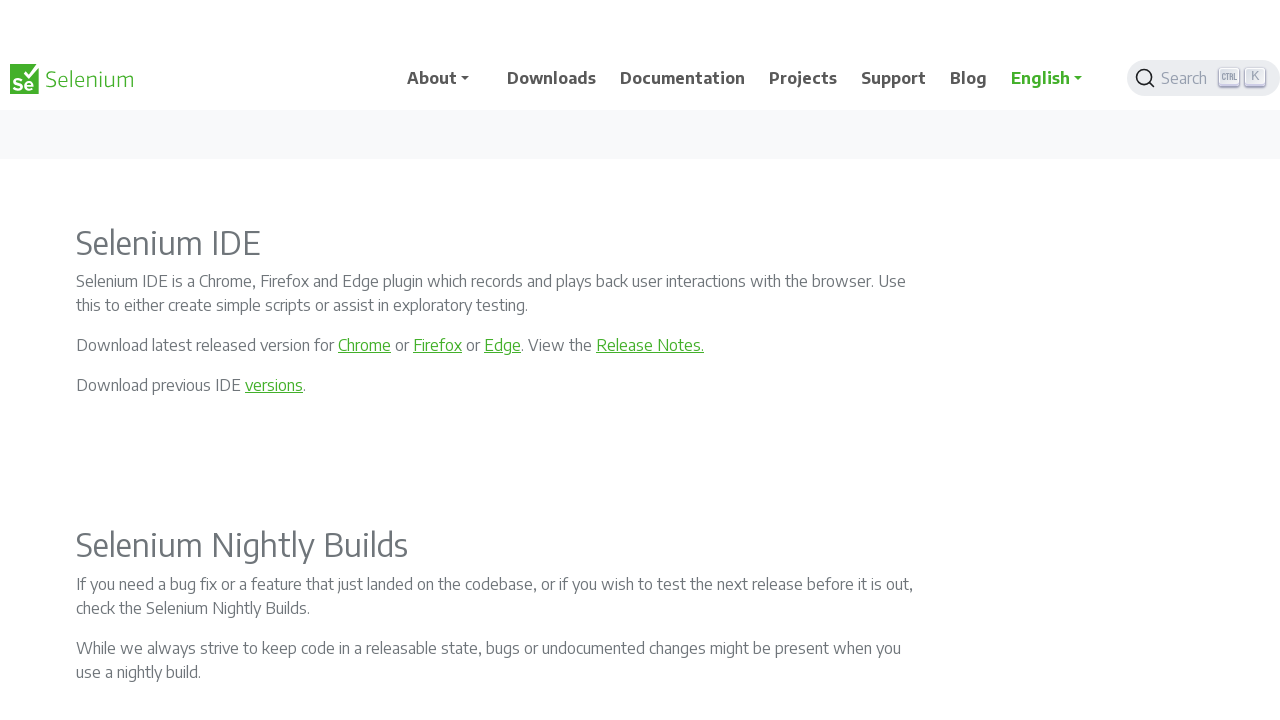

Waited 2 seconds to observe bottom scroll
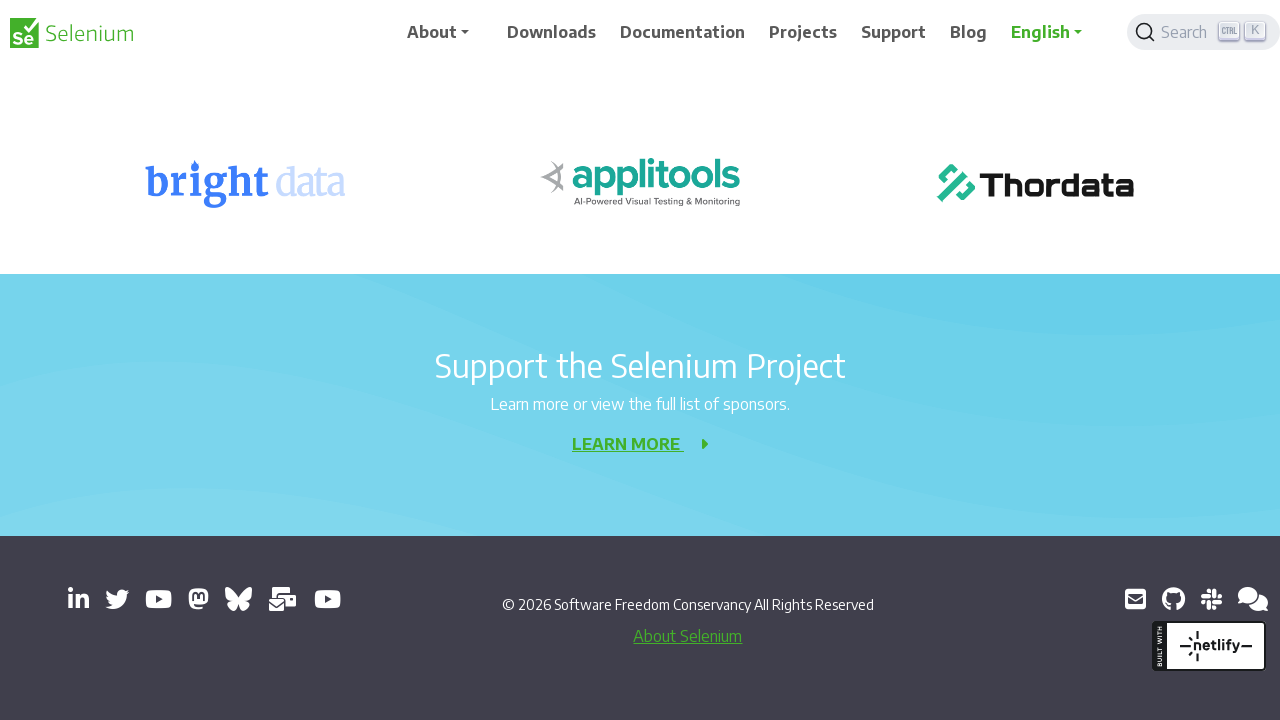

Scrolled back to top of page
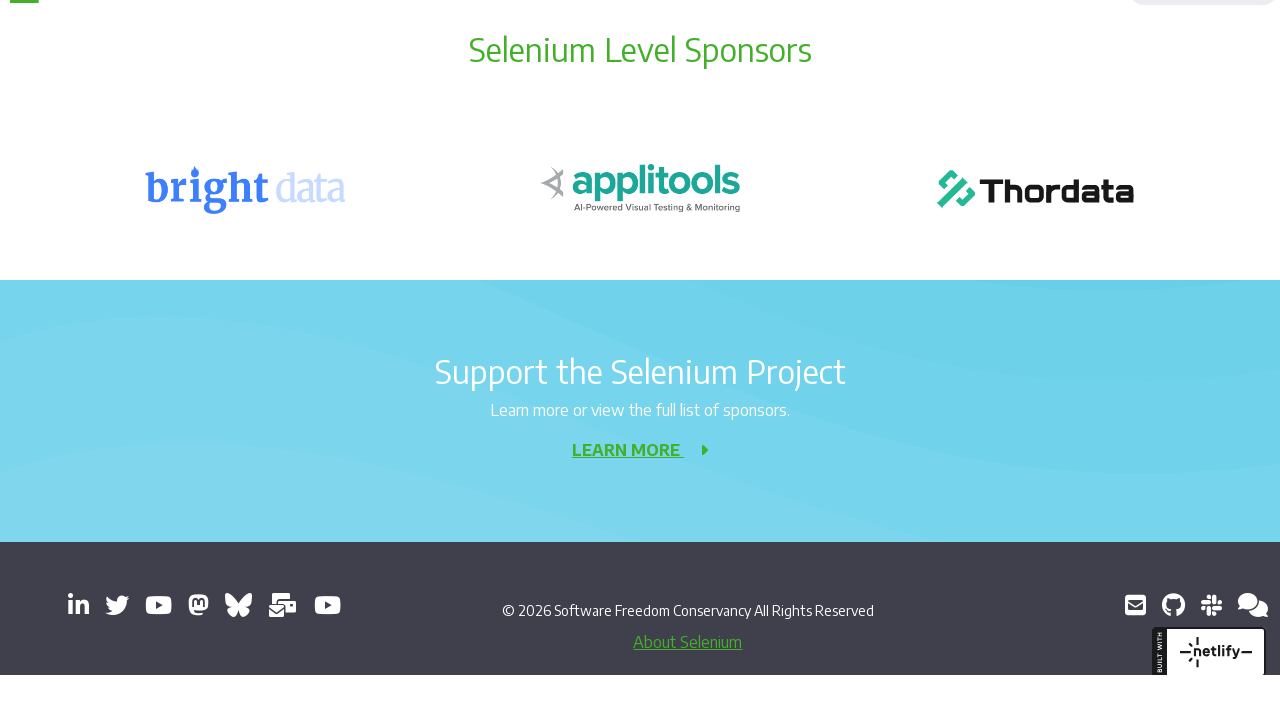

Waited 2 seconds to observe top scroll
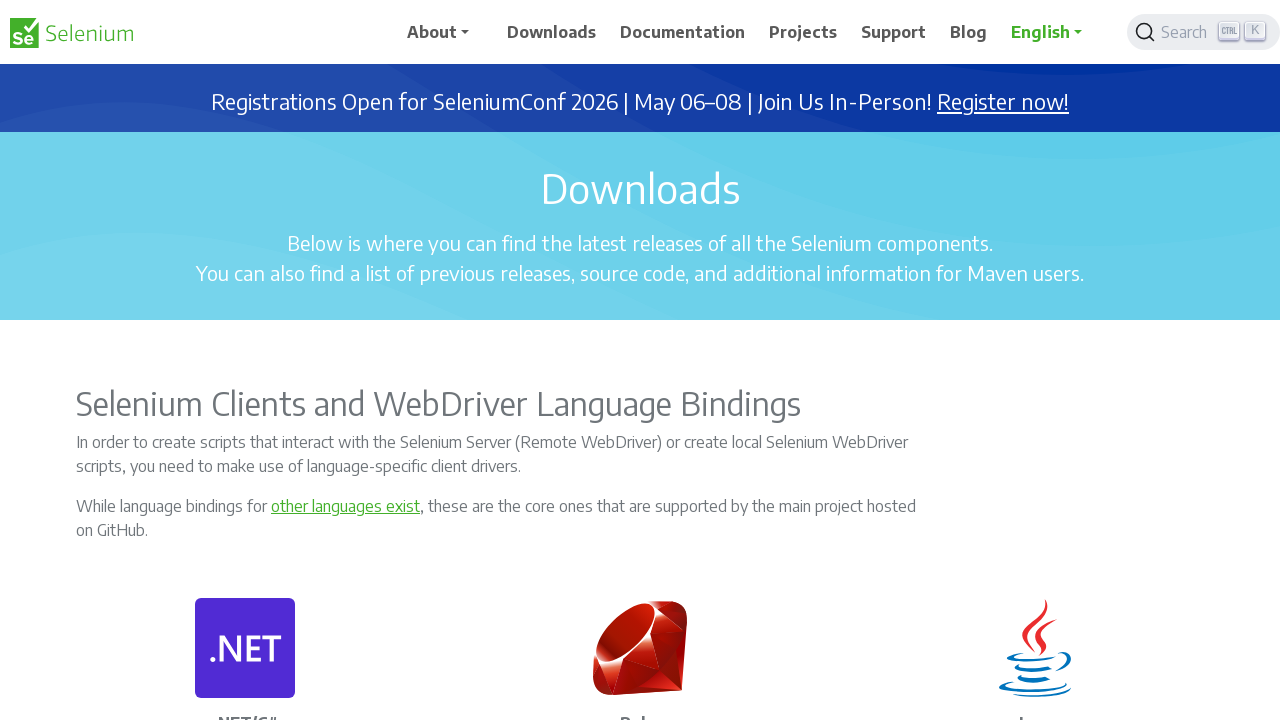

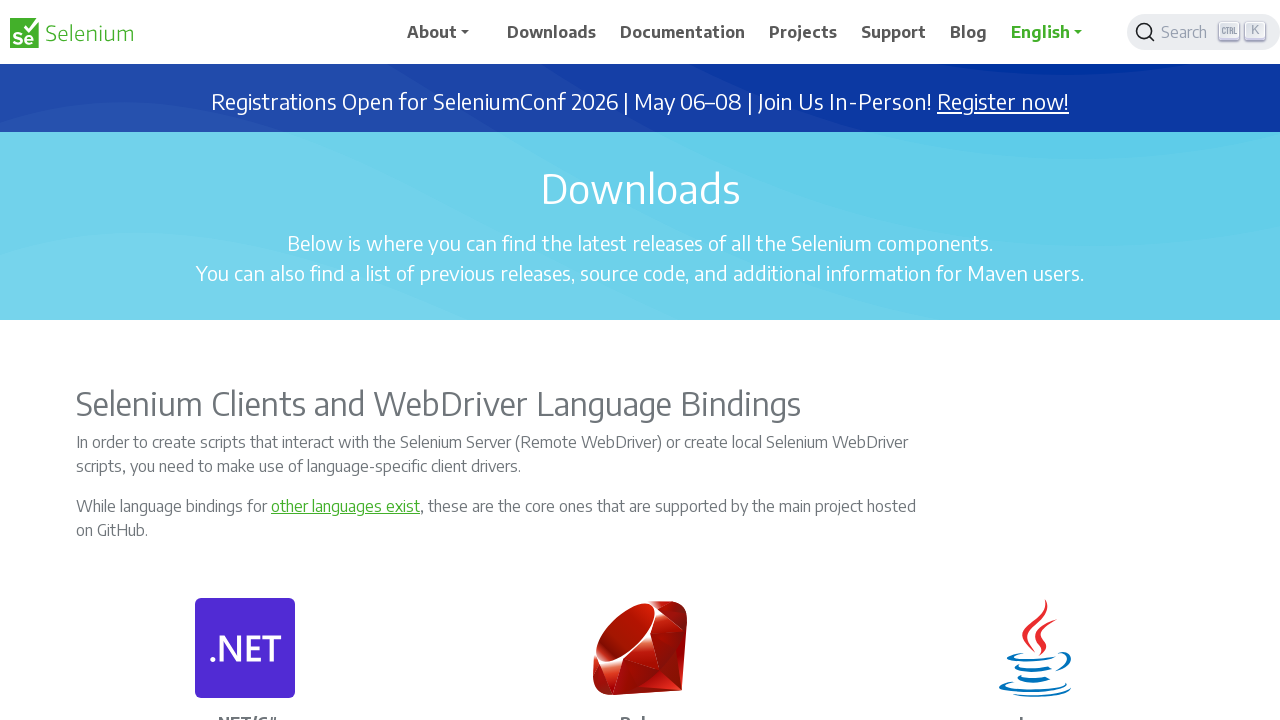